Navigates to ServiceNow website and verifies the page loads by checking the title exists

Starting URL: http://servicenow.com

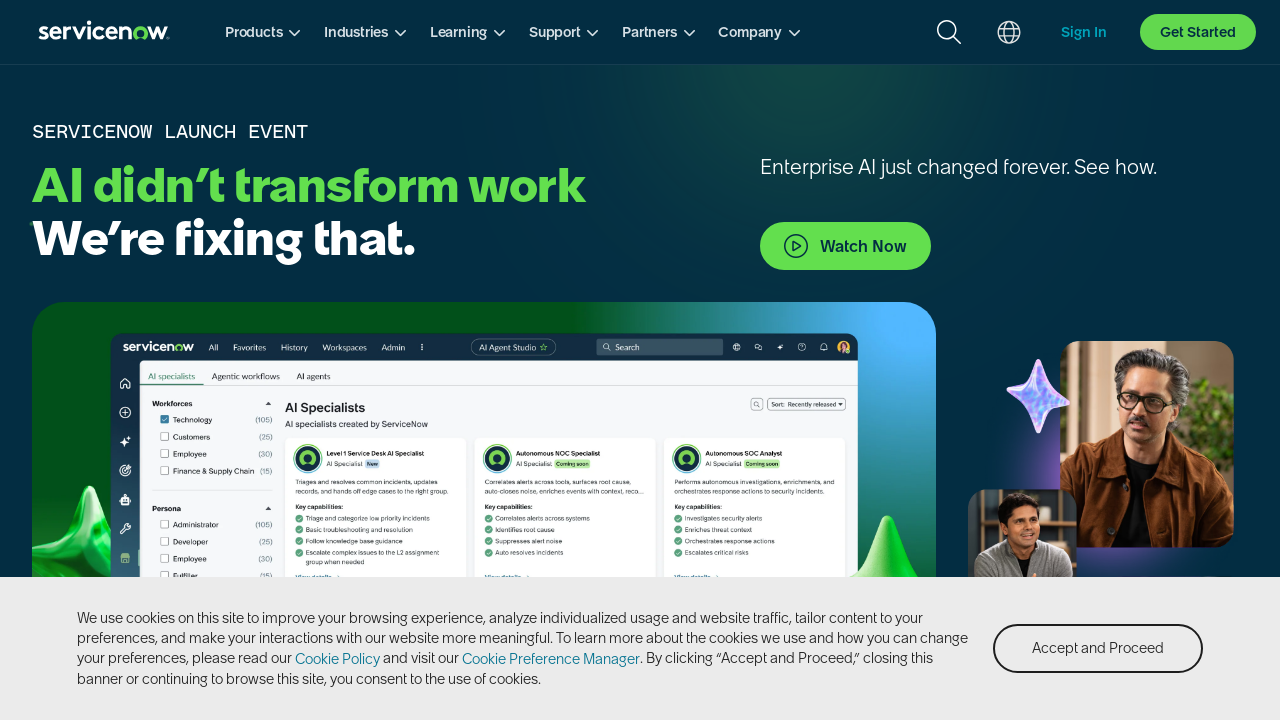

Waited for page DOM to fully load
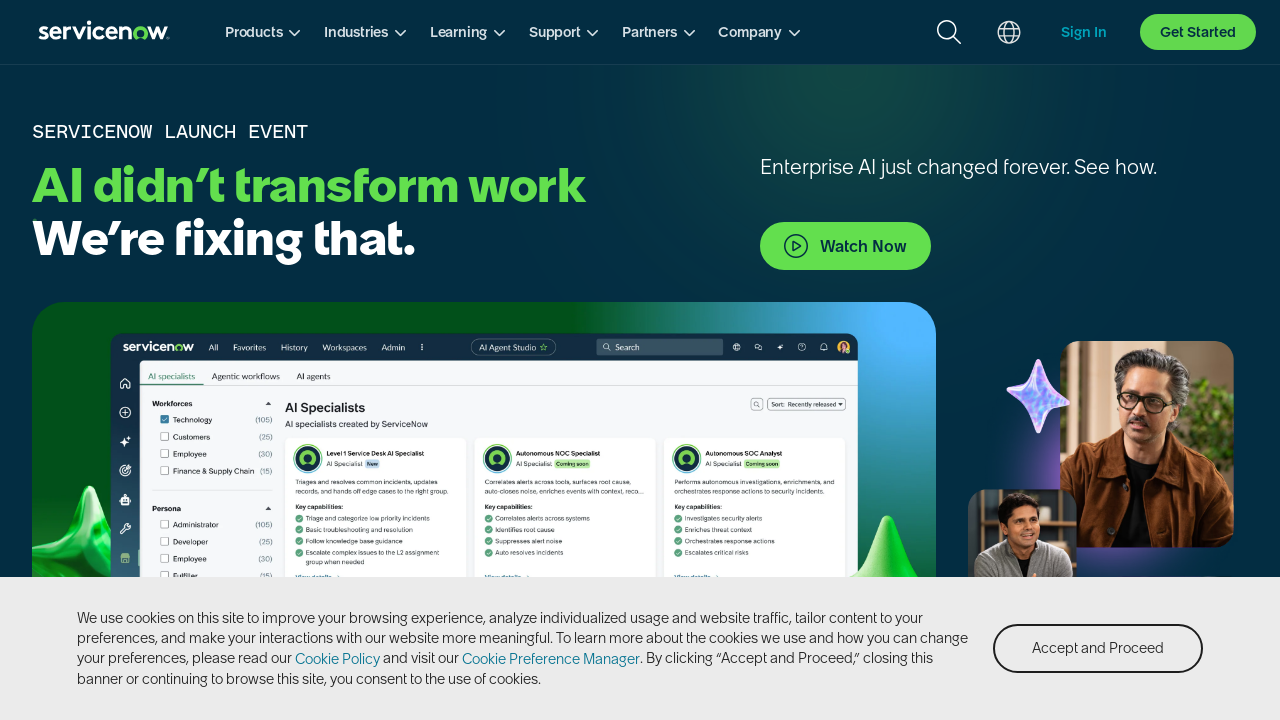

Retrieved page title
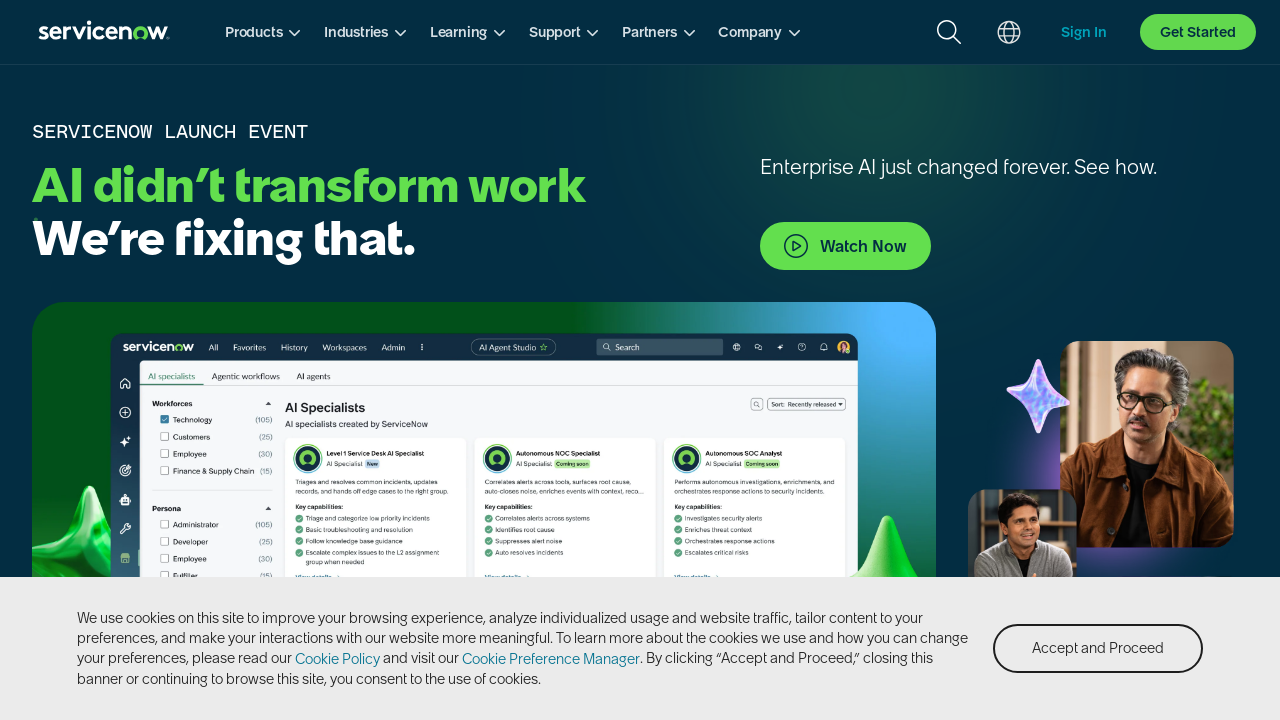

Verified page title exists
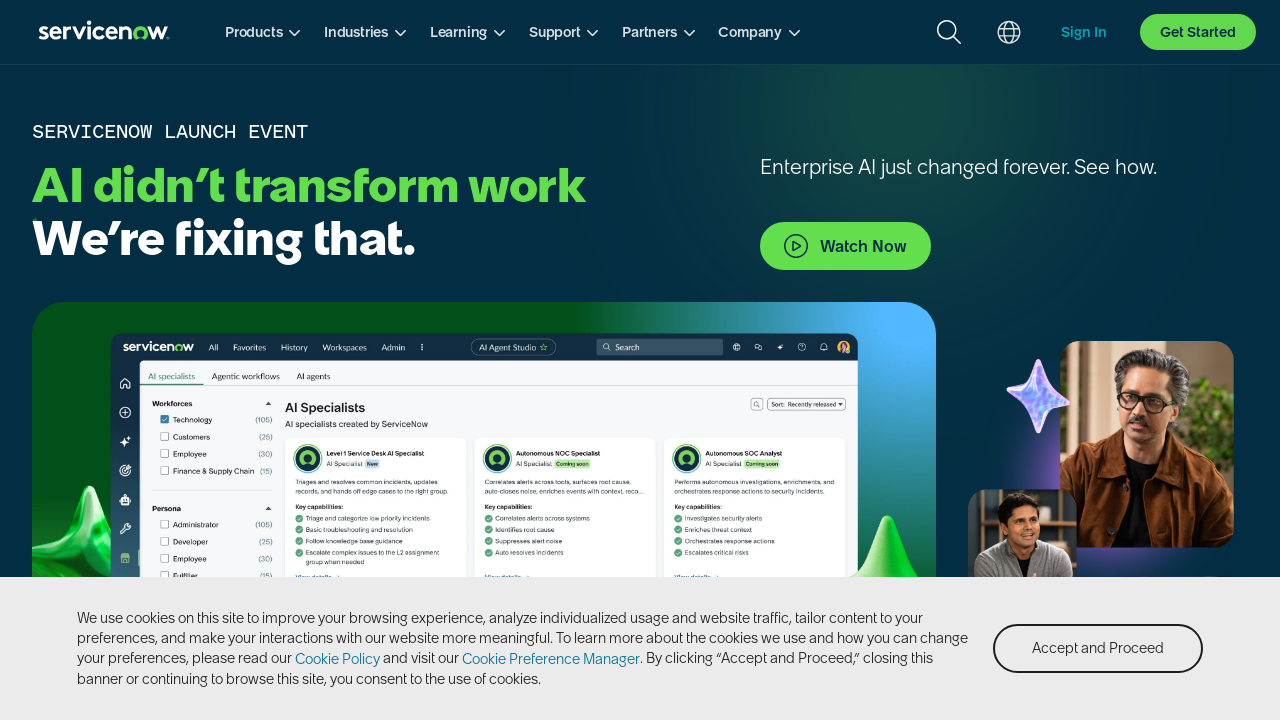

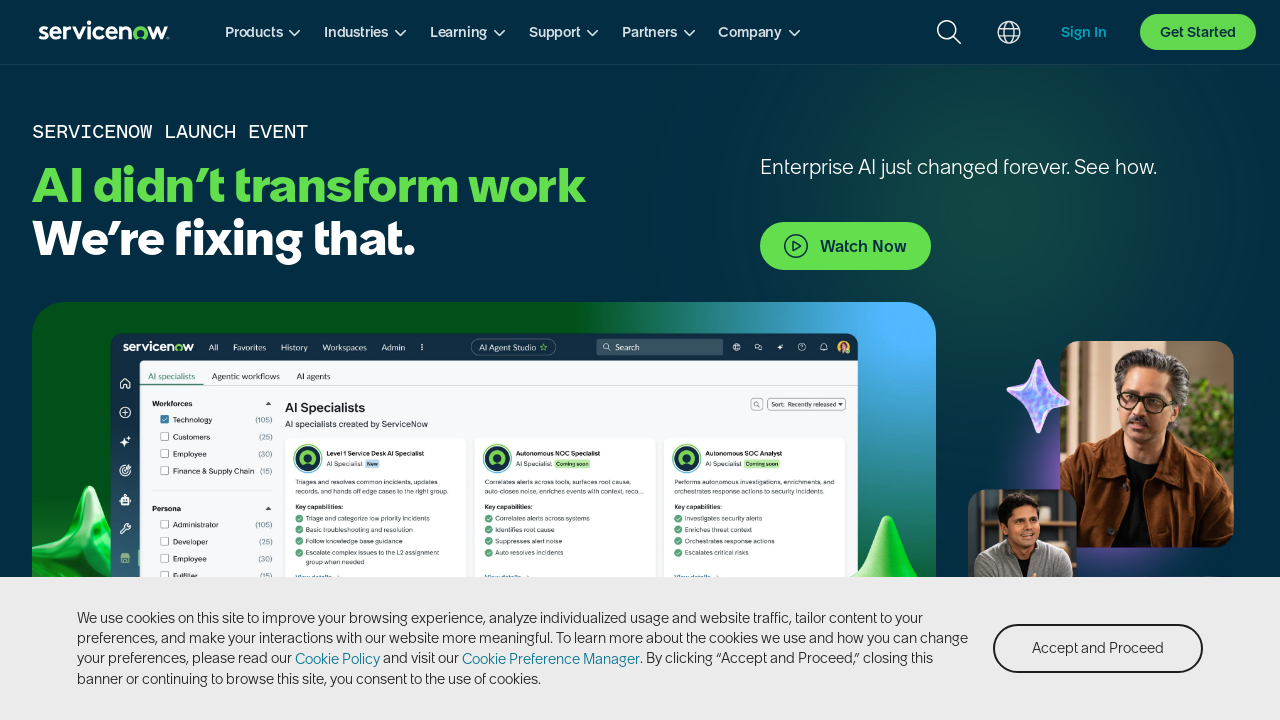